Tests the FAQ accordion by clicking on the amount question and verifying the answer text

Starting URL: https://qa-scooter.praktikum-services.ru/

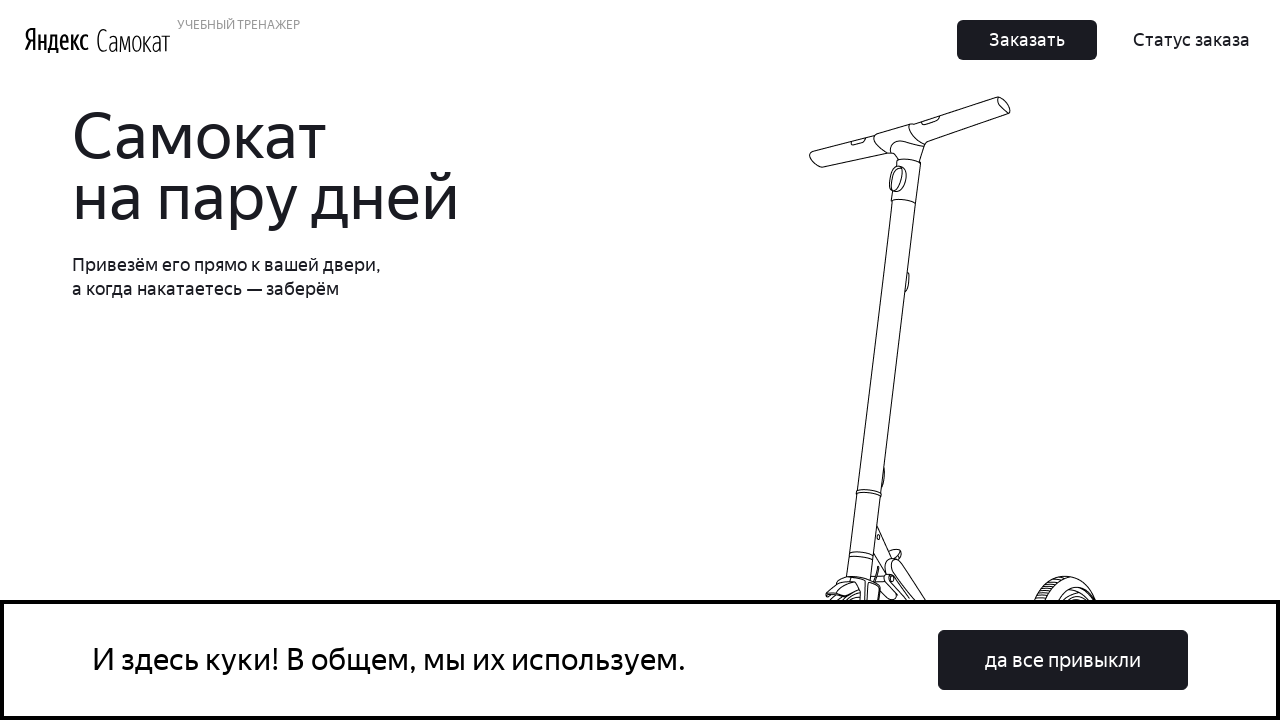

Clicked on the amount question in FAQ accordion at (967, 360) on #accordion__heading-1
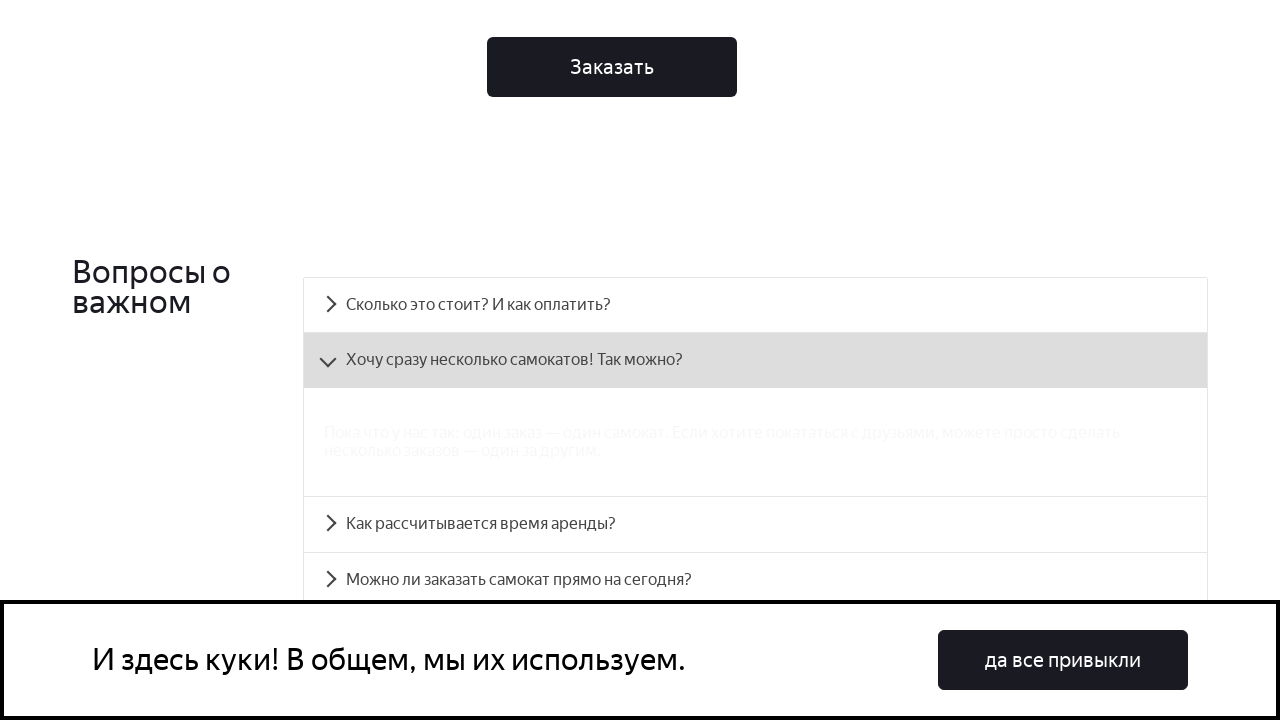

Answer panel for amount question is now visible
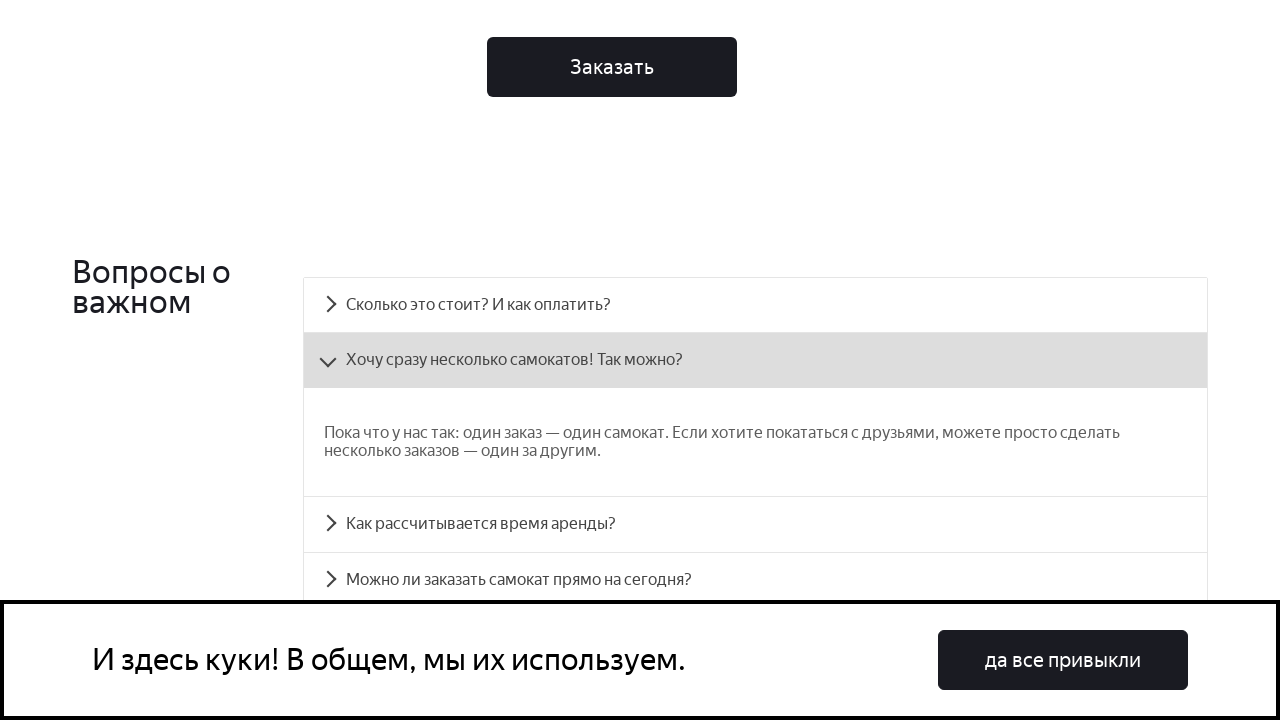

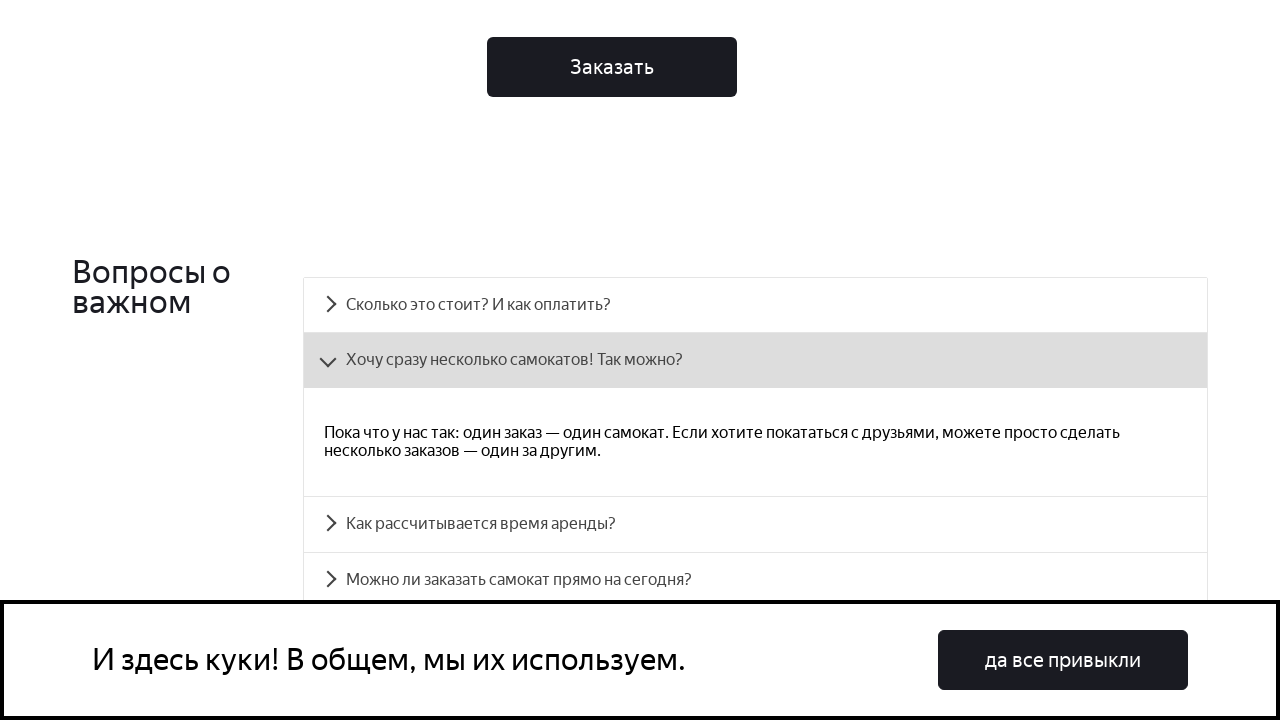